Tests a jQuery combo tree dropdown by clicking to open it, iterating through options, and selecting a specific choice ("choice 5")

Starting URL: https://www.jqueryscript.net/demo/Drop-Down-Combo-Tree/

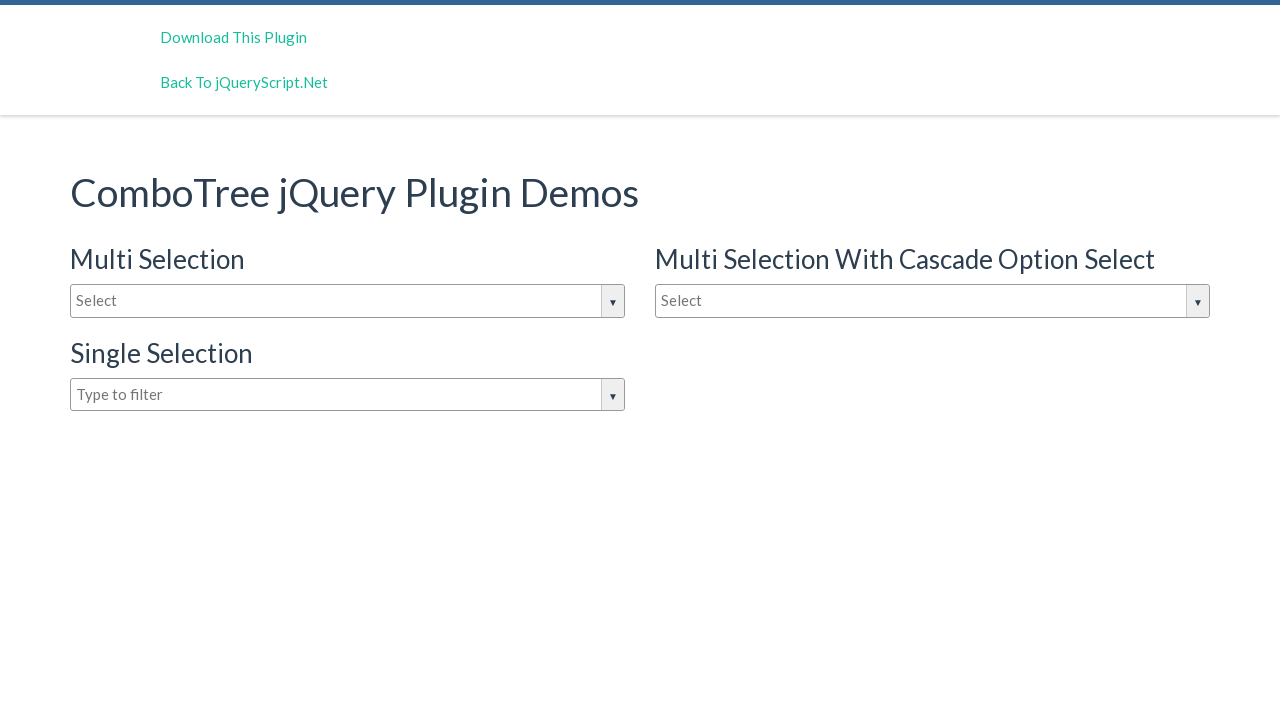

Clicked on the dropdown input to open it at (348, 301) on #justAnInputBox
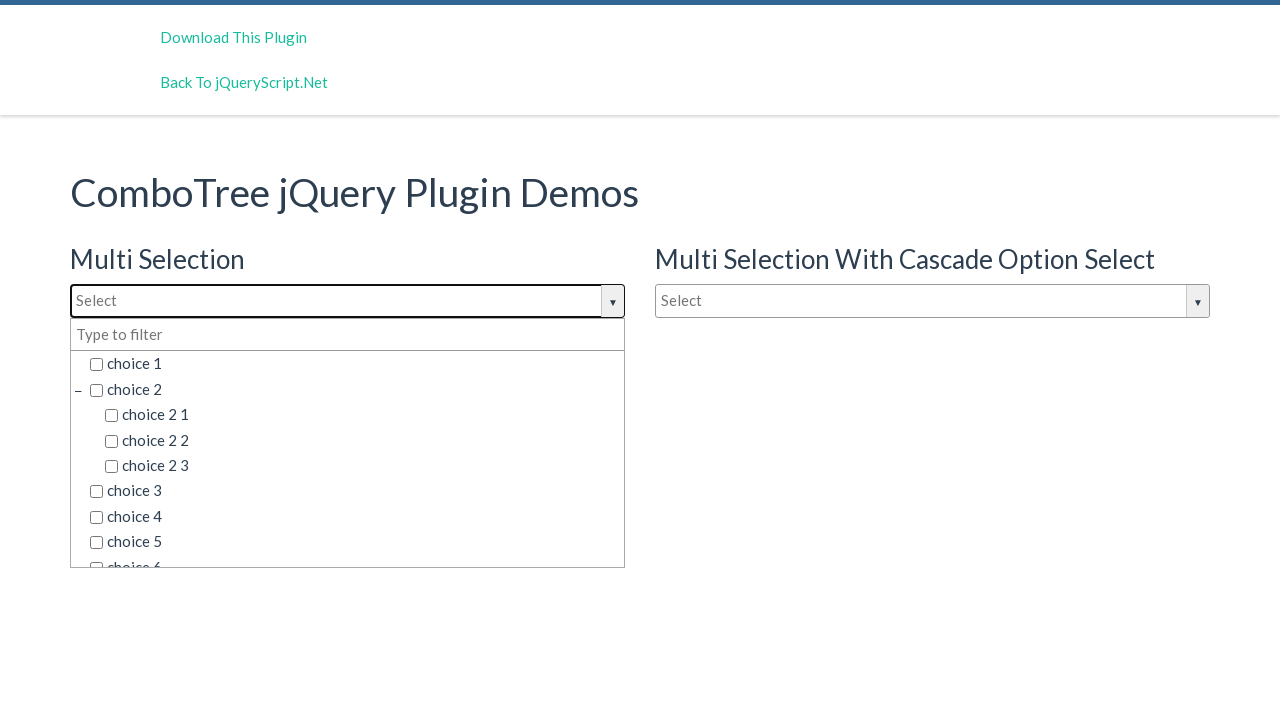

Dropdown options loaded and became visible
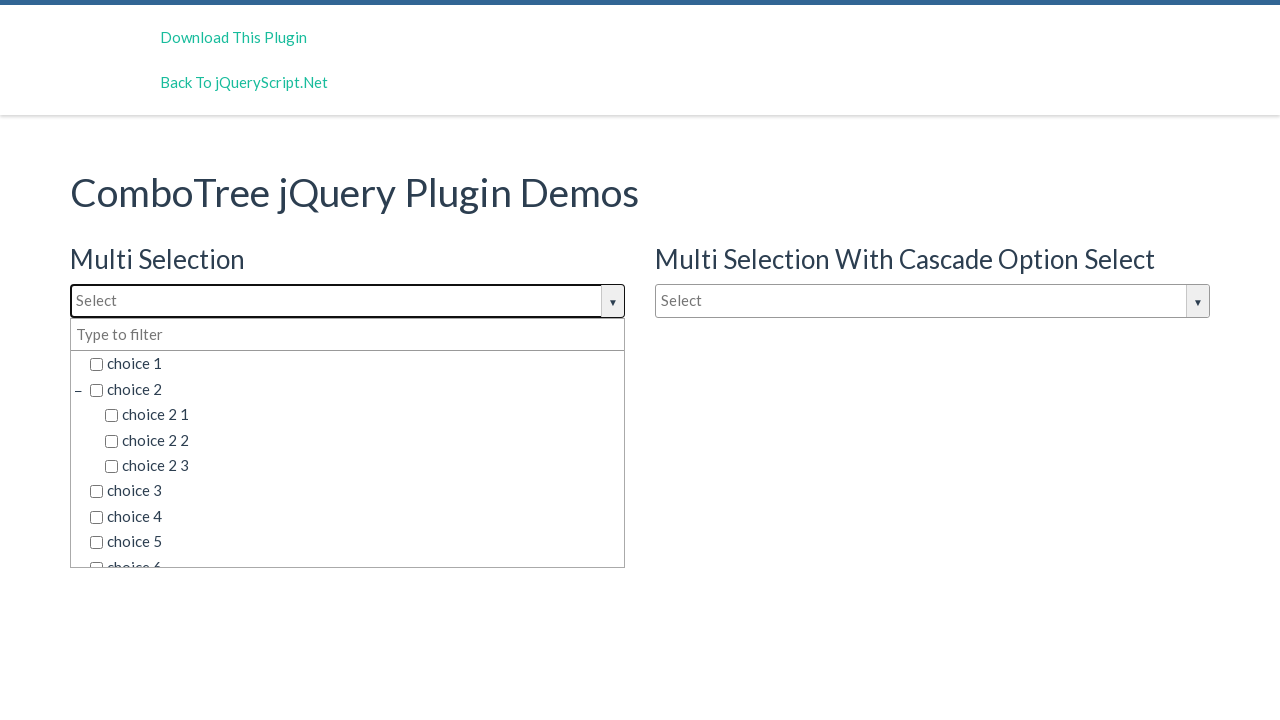

Selected 'choice 5' from the dropdown options at (355, 542) on span.comboTreeItemTitle:has-text('choice 5')
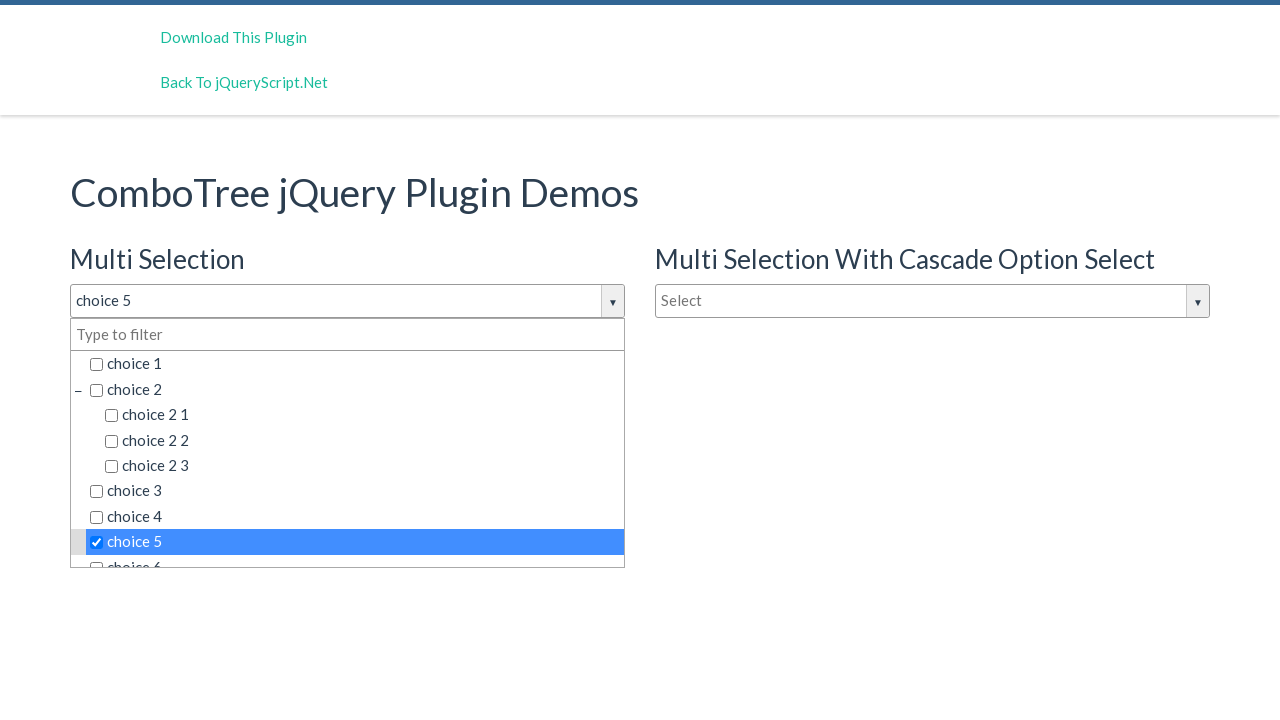

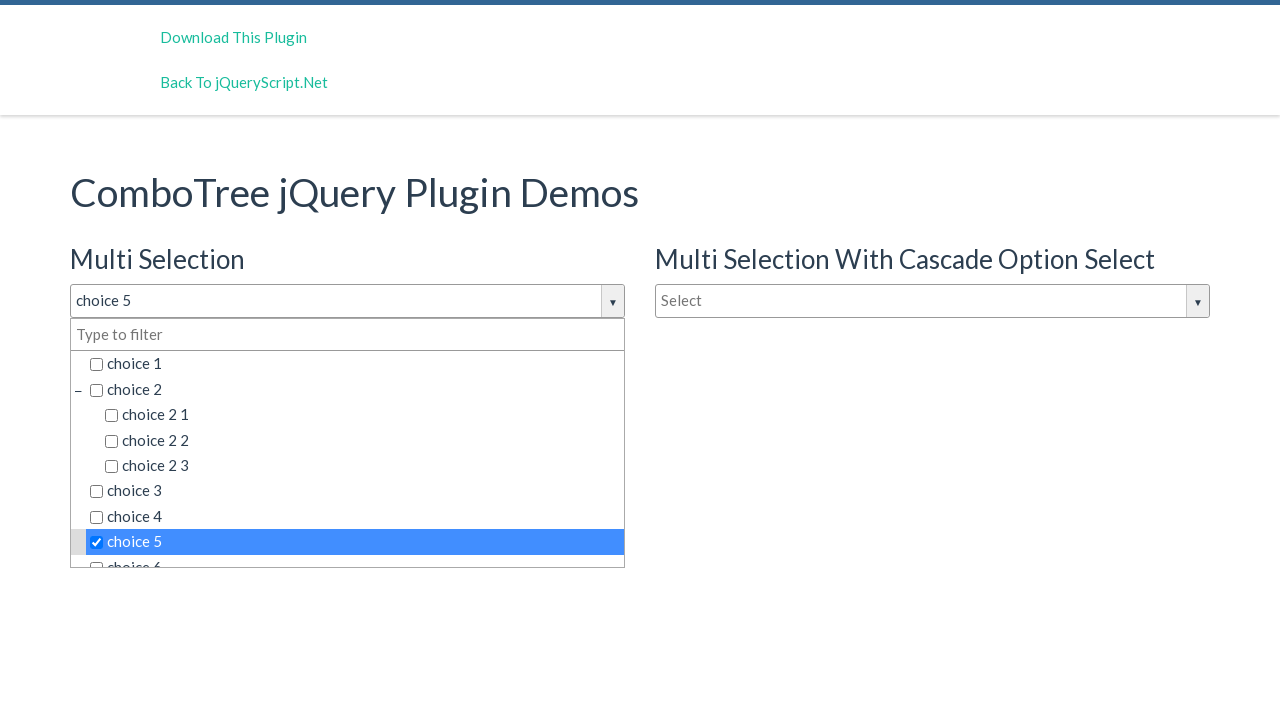